Tests date picker with dropdown selection by selecting month and year from dropdowns and clicking a specific day.

Starting URL: https://demoqa.com/date-picker

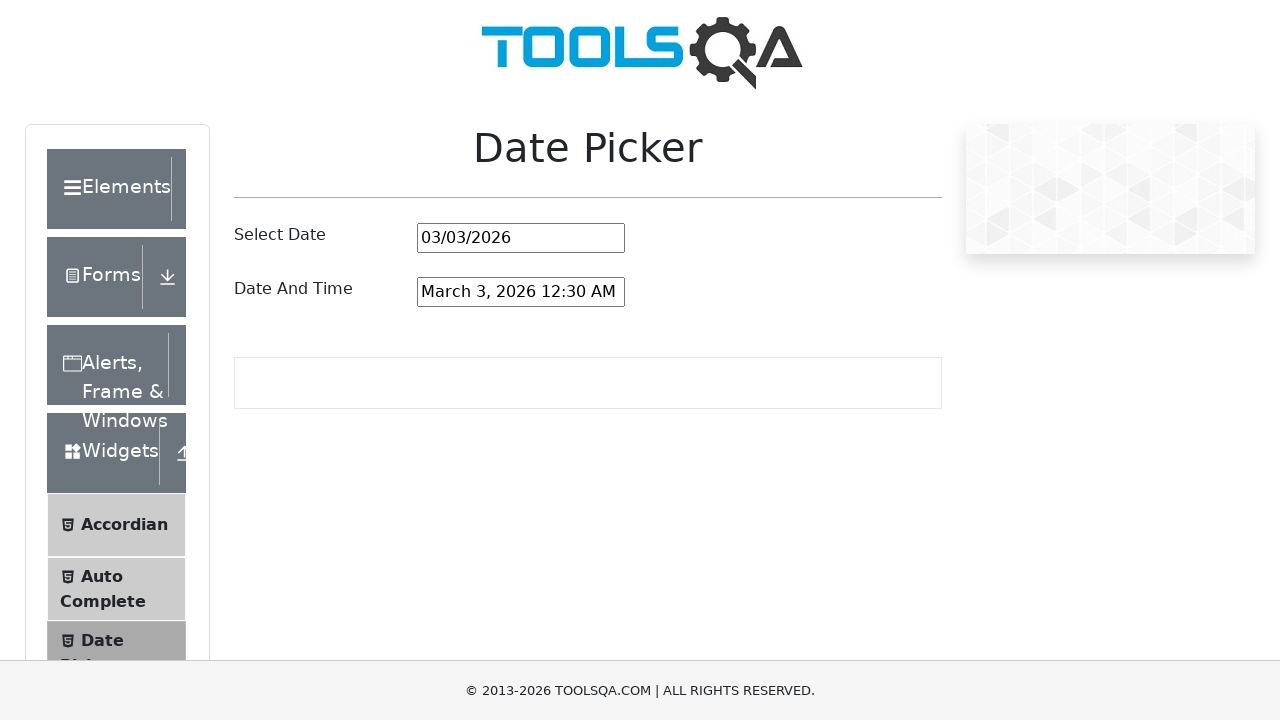

Clicked on the date picker input field at (521, 238) on #datePickerMonthYearInput
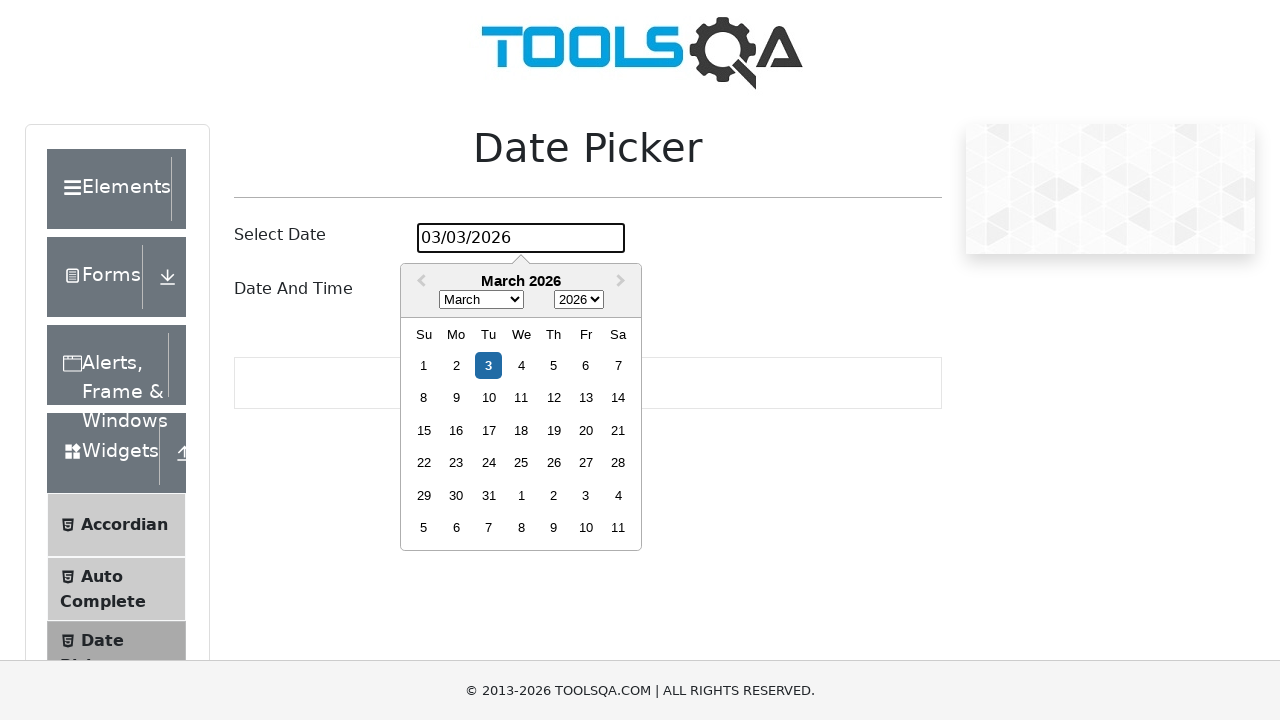

Selected March from the month dropdown on .react-datepicker__month-select
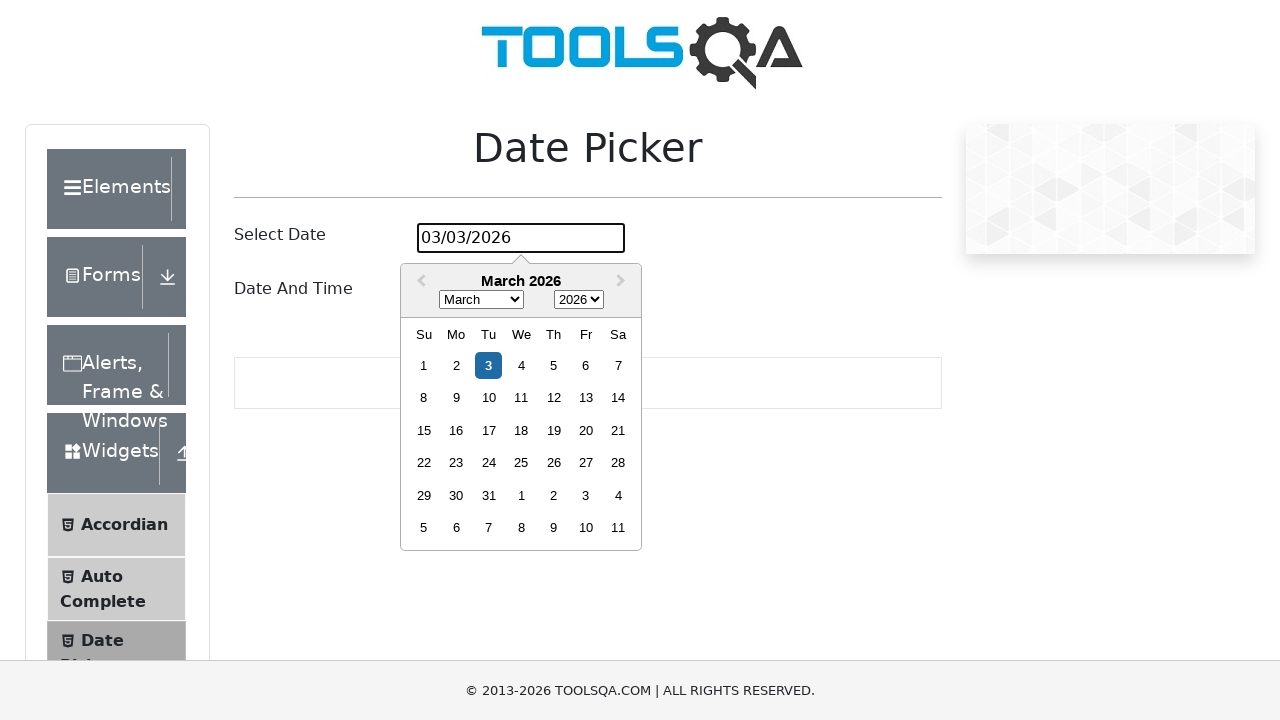

Selected 1999 from the year dropdown on .react-datepicker__year-select
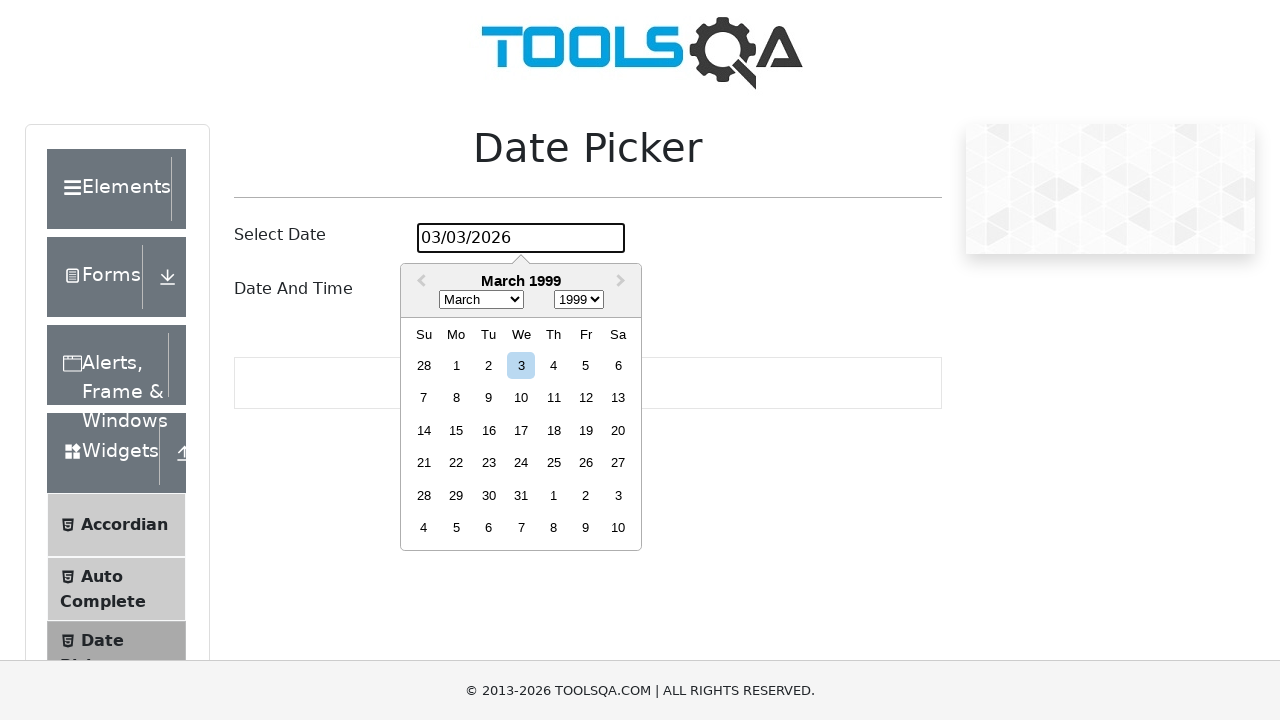

Clicked on day 24 to complete the date selection (March 24, 1999) at (521, 463) on .react-datepicker__day--024
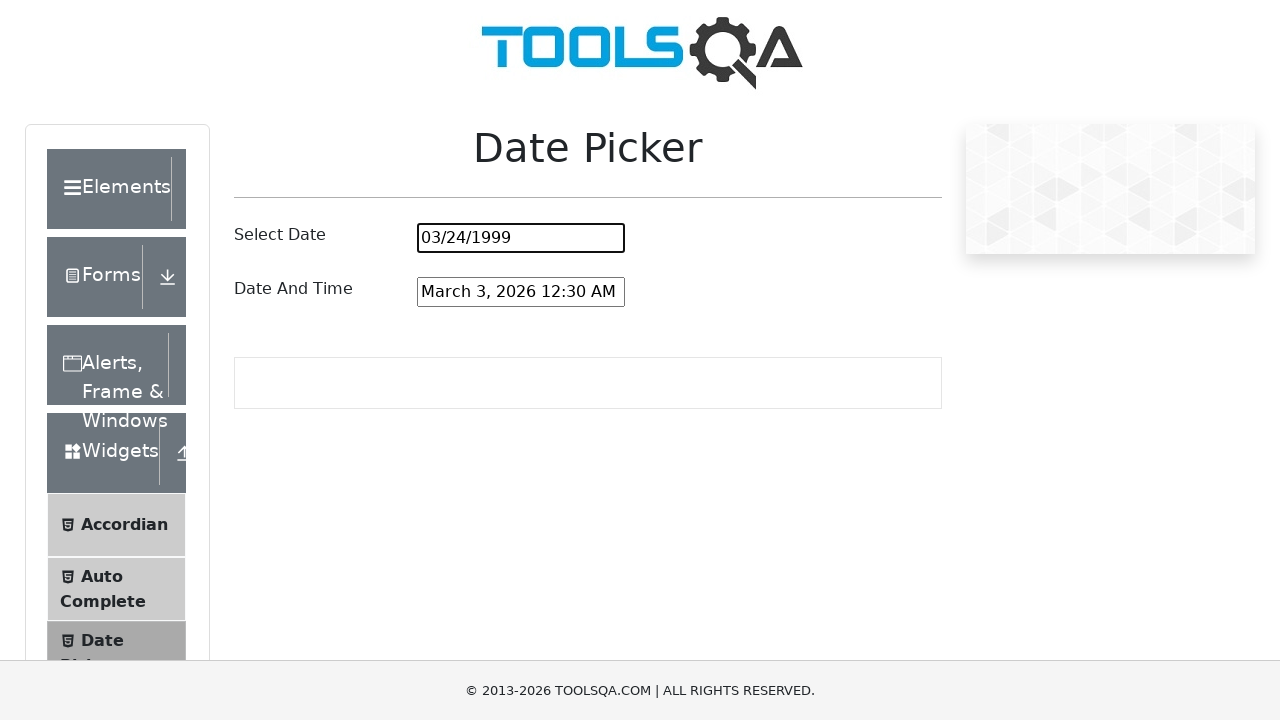

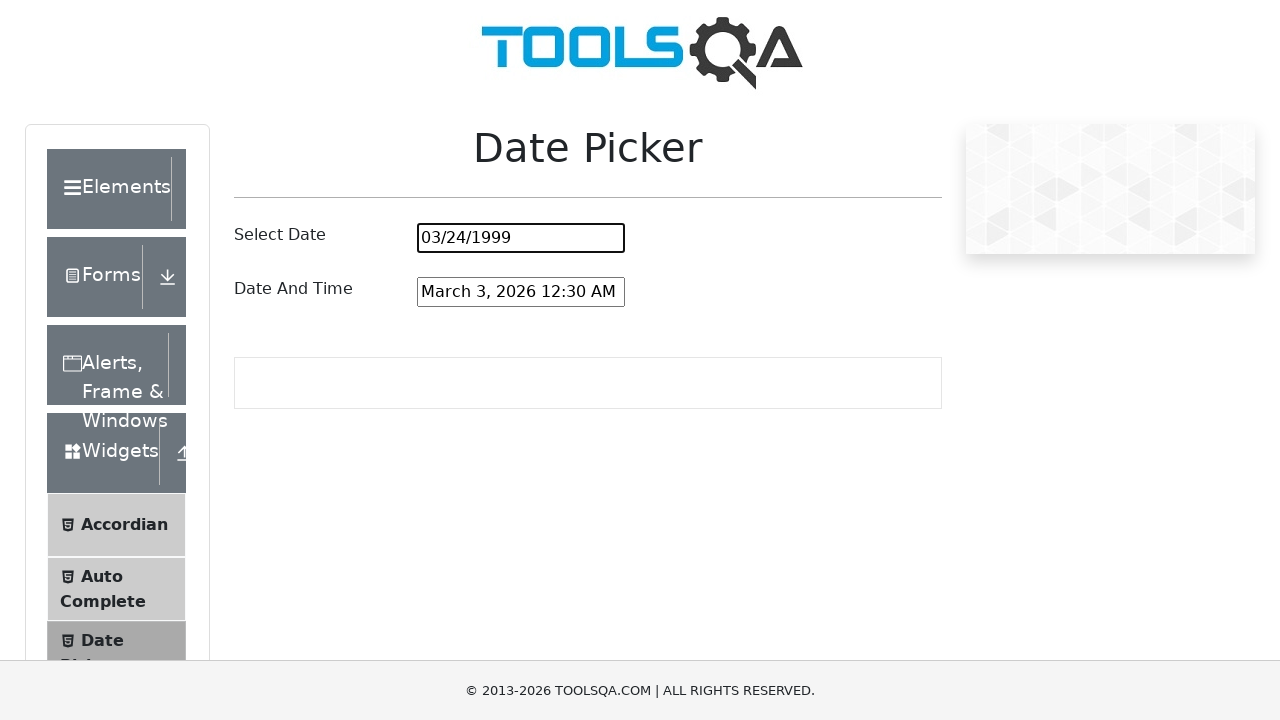